Tests that the toggle-all checkbox updates state when individual items are completed or cleared

Starting URL: https://demo.playwright.dev/todomvc

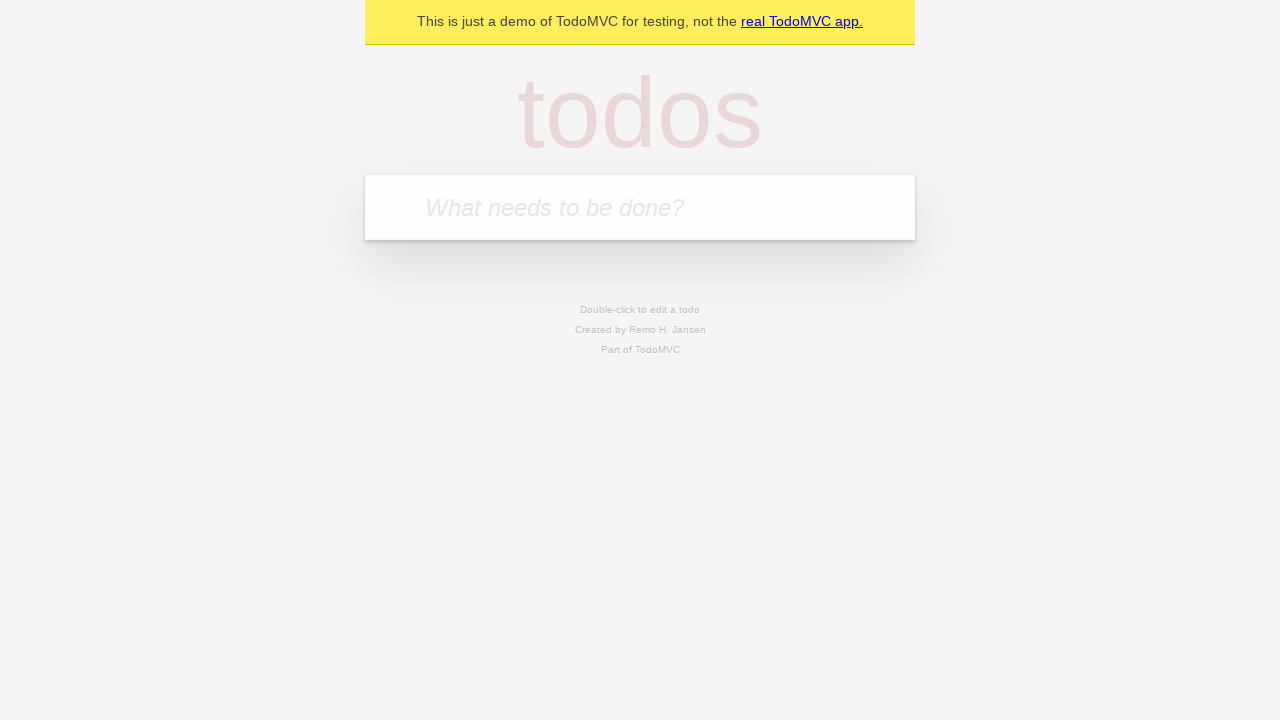

Filled new todo input with 'buy some cheese' on .new-todo
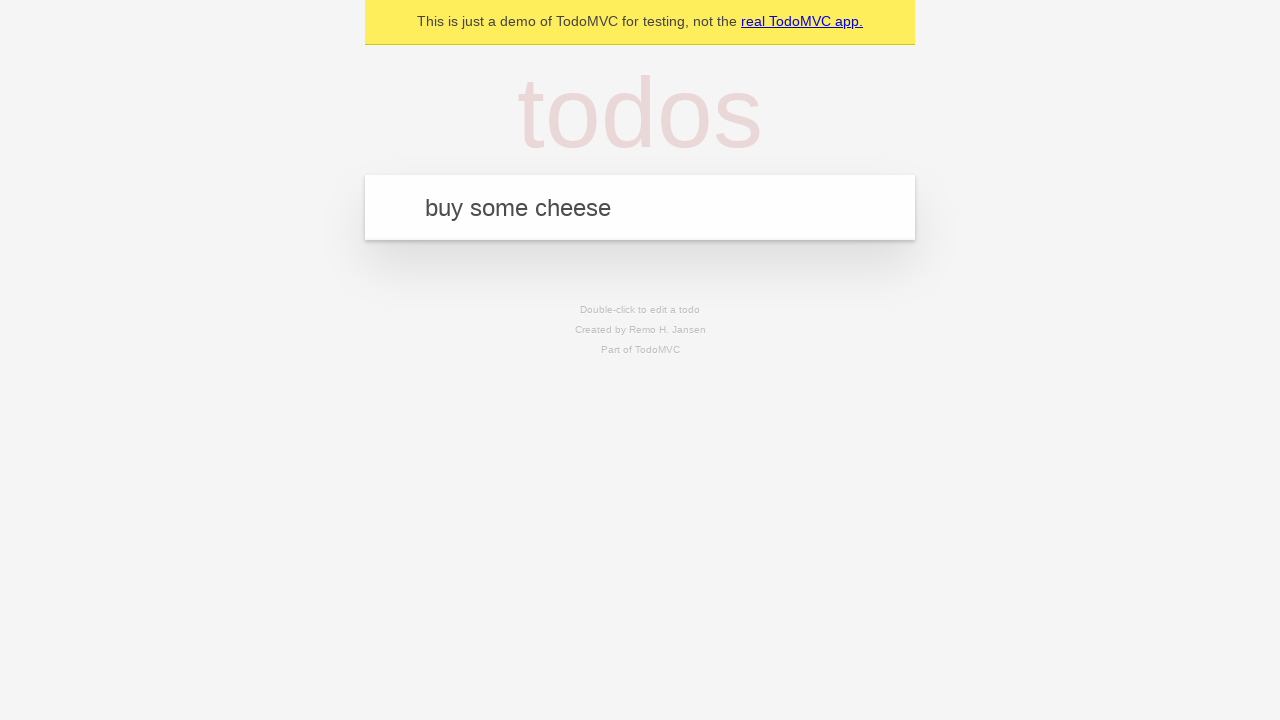

Pressed Enter to add first todo on .new-todo
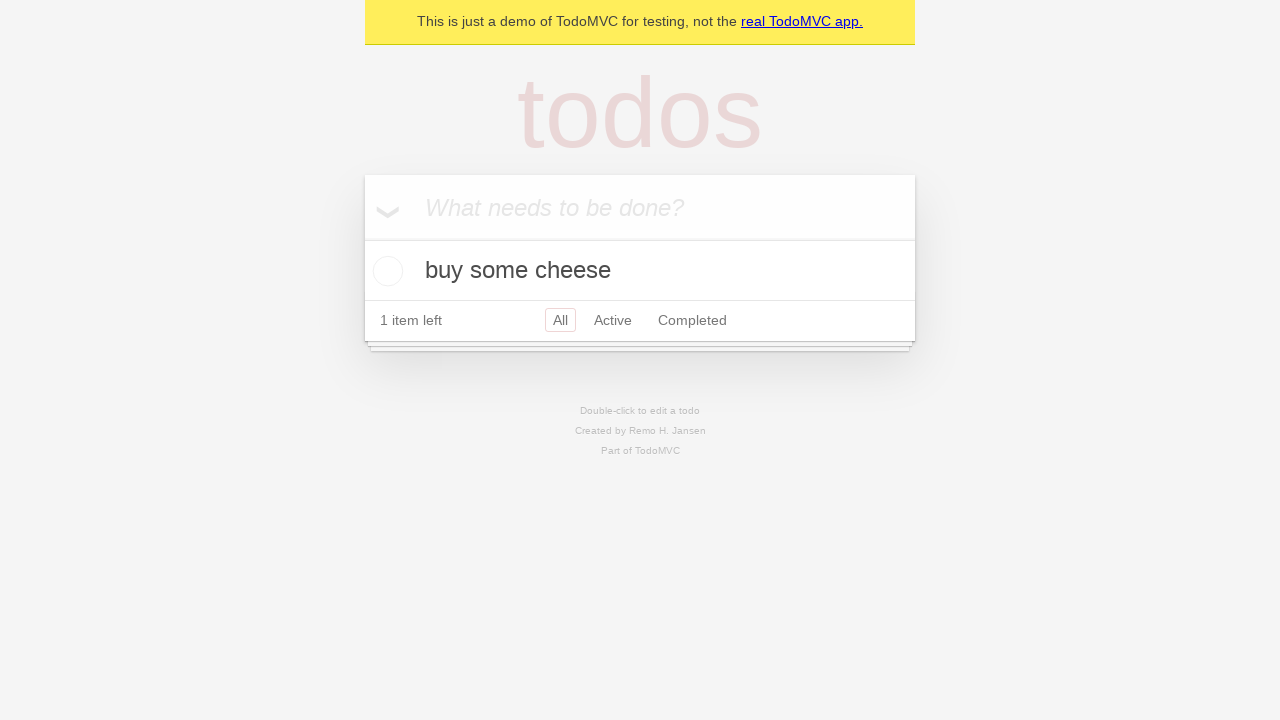

Filled new todo input with 'feed the cat' on .new-todo
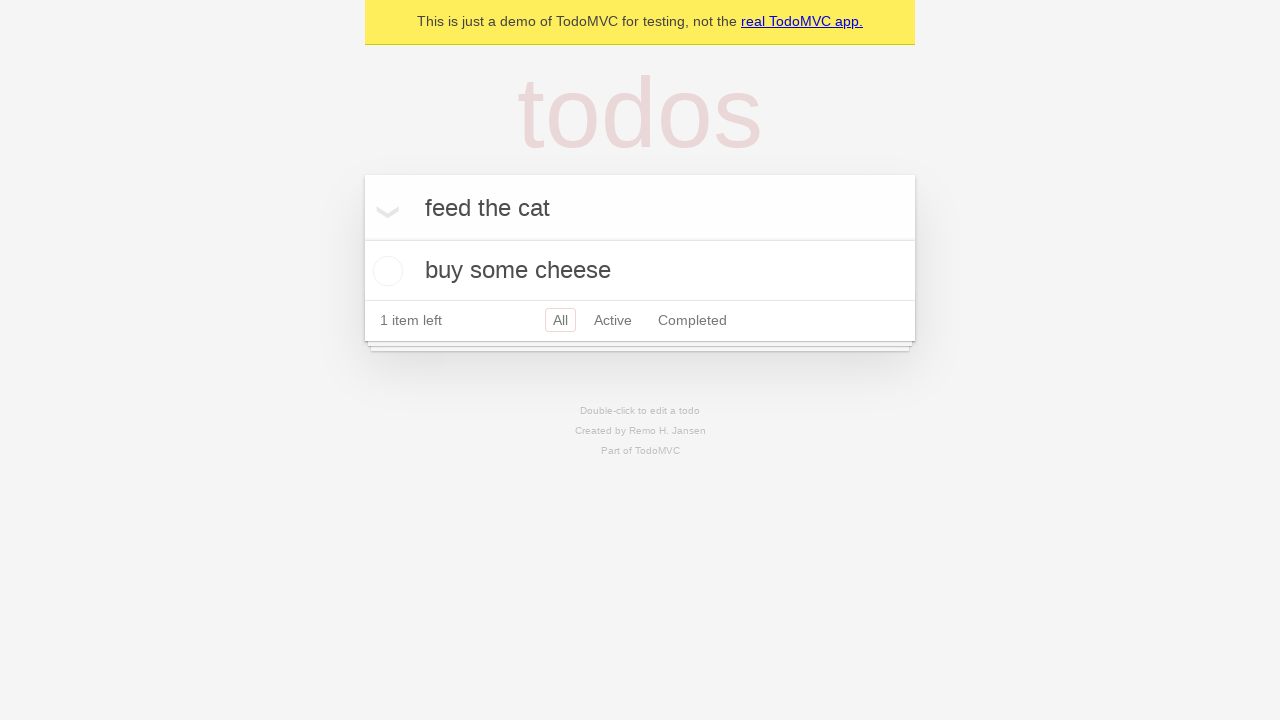

Pressed Enter to add second todo on .new-todo
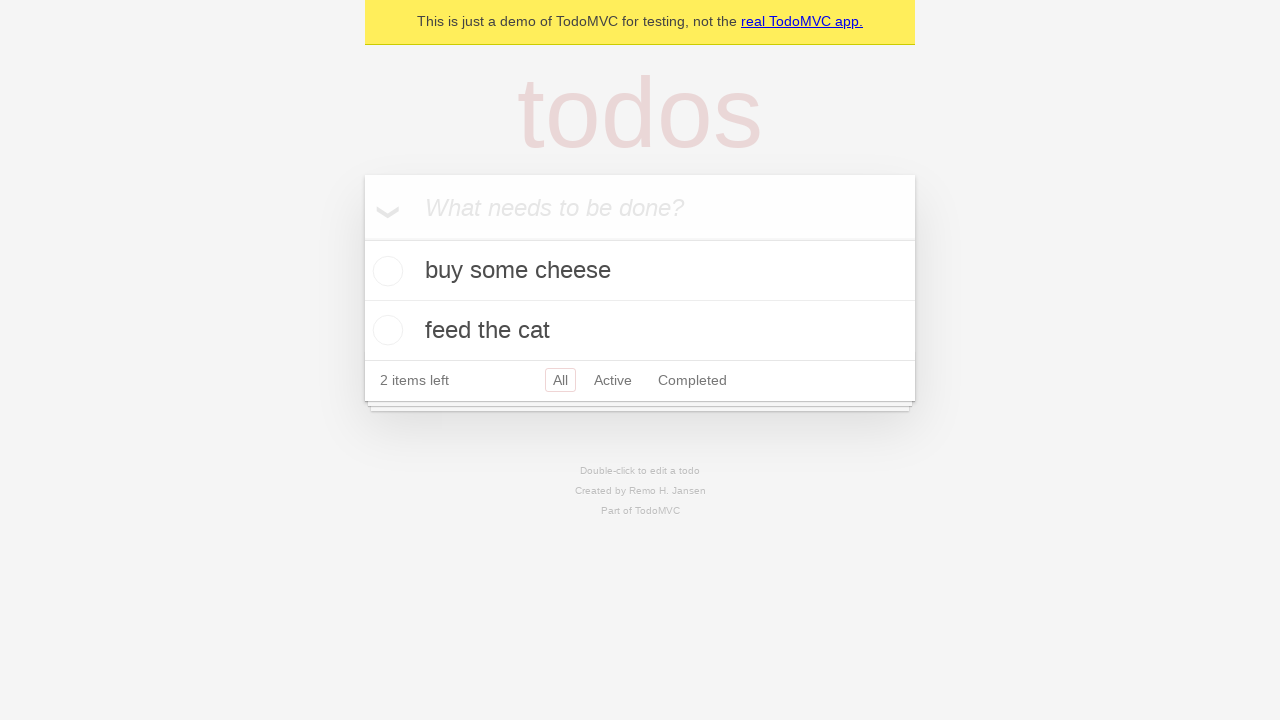

Filled new todo input with 'book a doctors appointment' on .new-todo
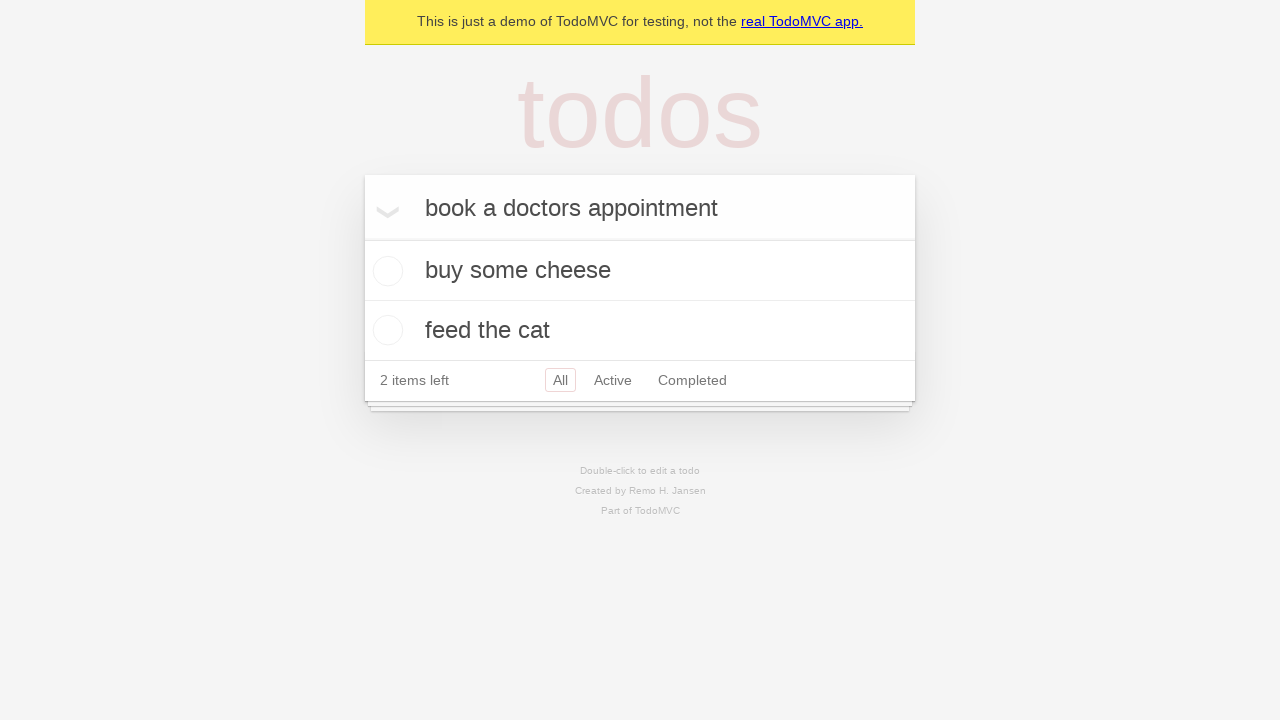

Pressed Enter to add third todo on .new-todo
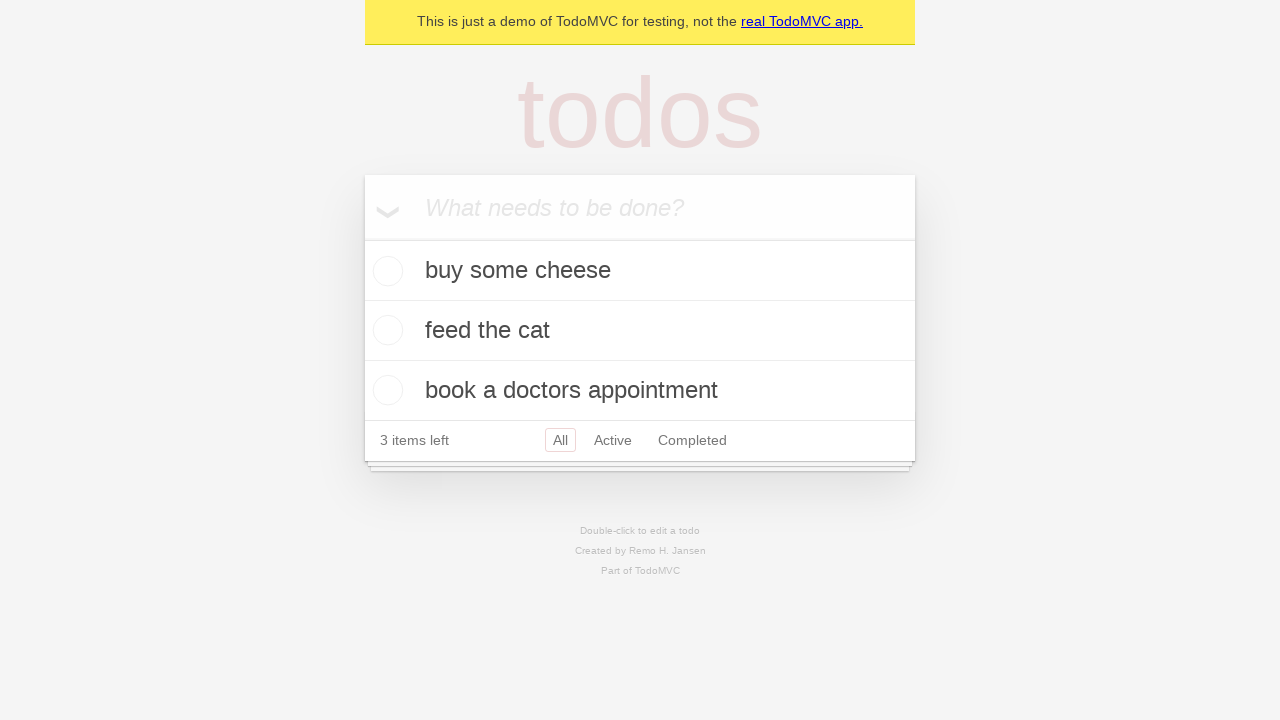

Checked toggle-all checkbox to complete all todos at (362, 238) on .toggle-all
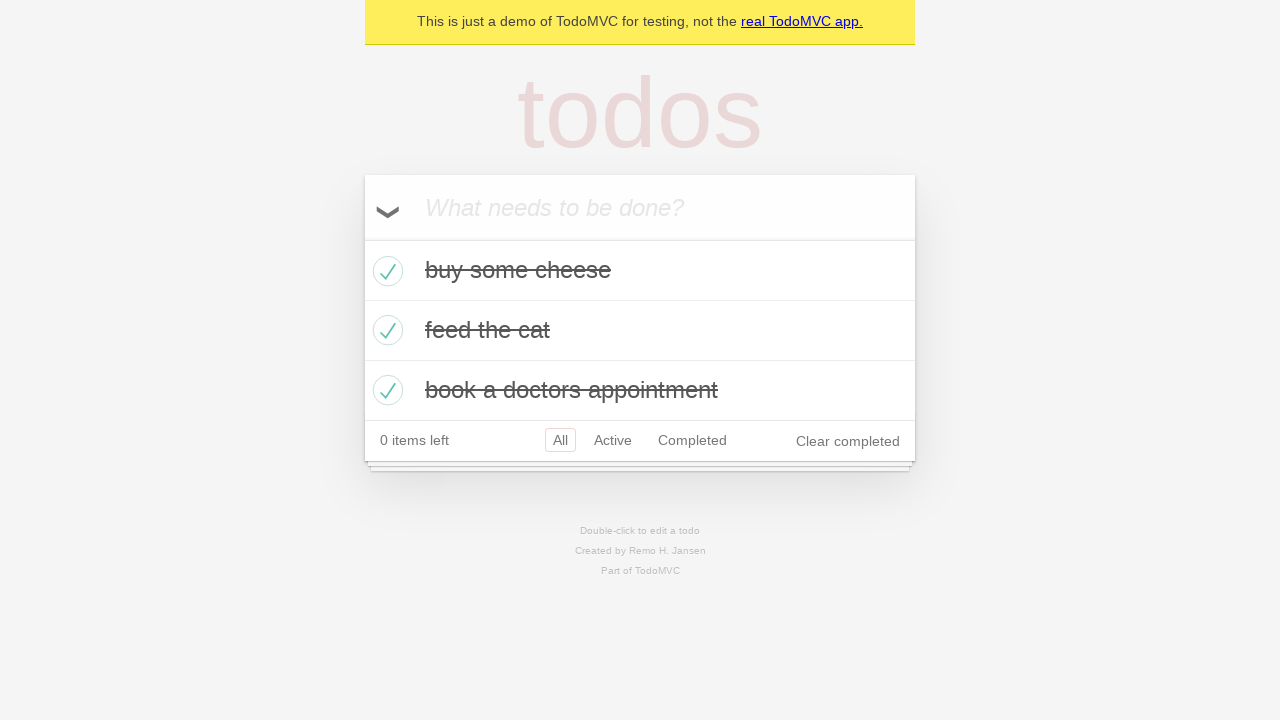

Unchecked first todo to mark it as incomplete at (385, 271) on .todo-list li >> nth=0 >> .toggle
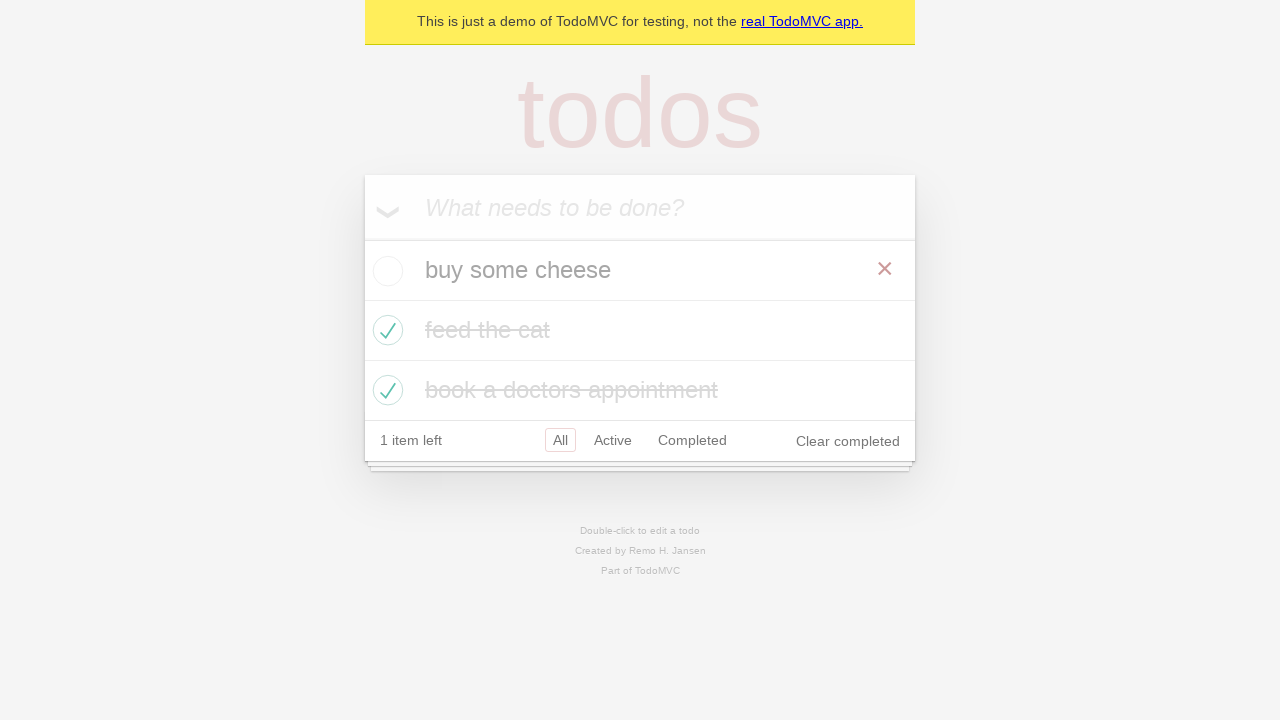

Checked first todo again to mark it as complete at (385, 271) on .todo-list li >> nth=0 >> .toggle
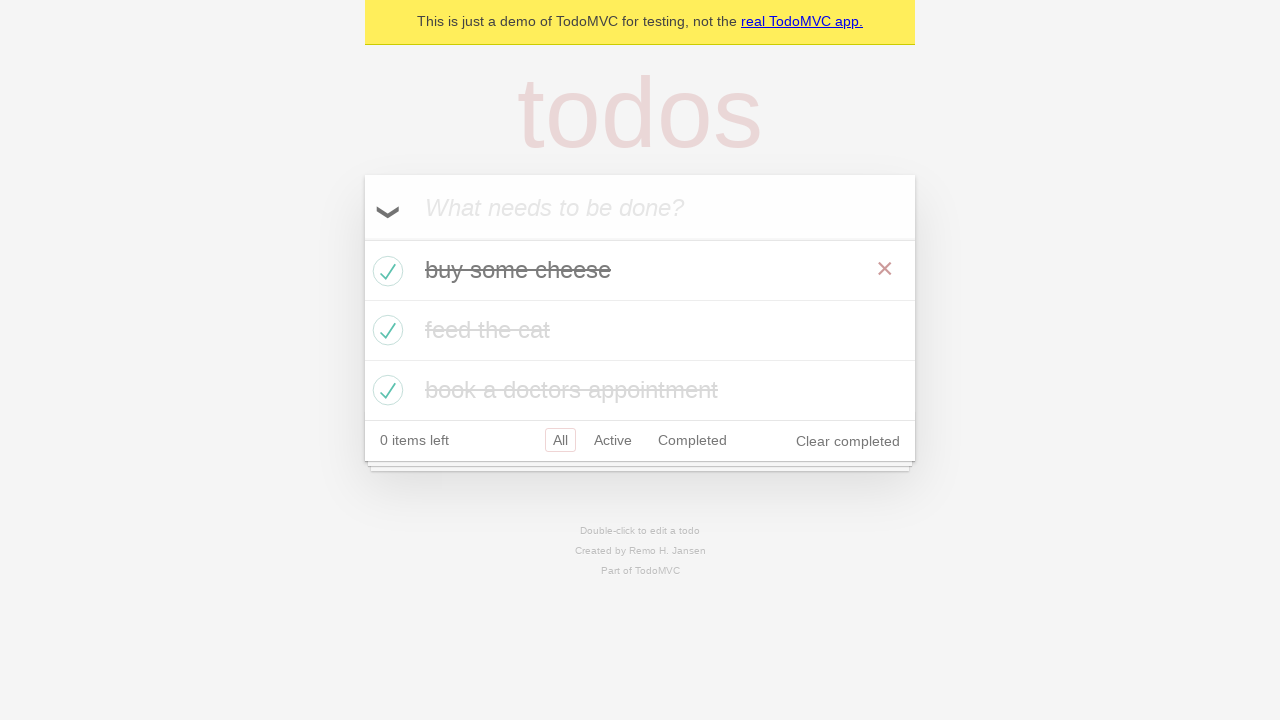

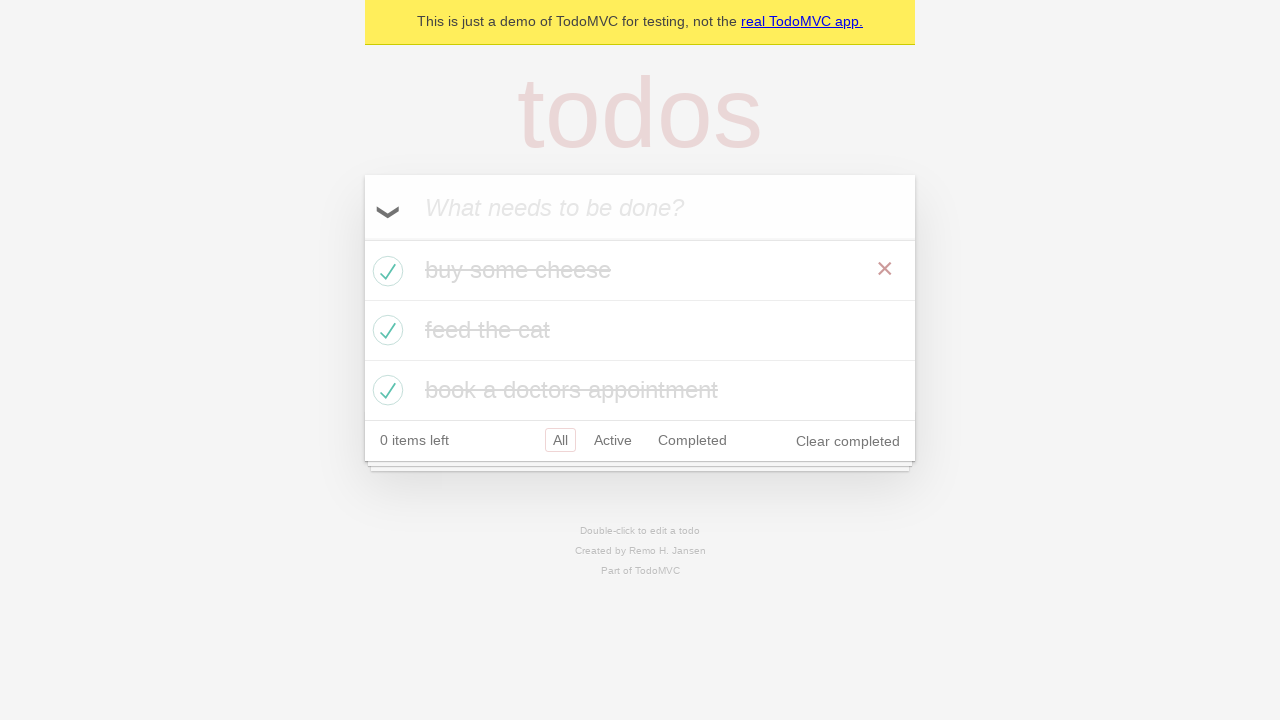